Tests that the OrangeHRM demo page loads correctly by verifying the page title and current URL match expected values.

Starting URL: https://opensource-demo.orangehrmlive.com

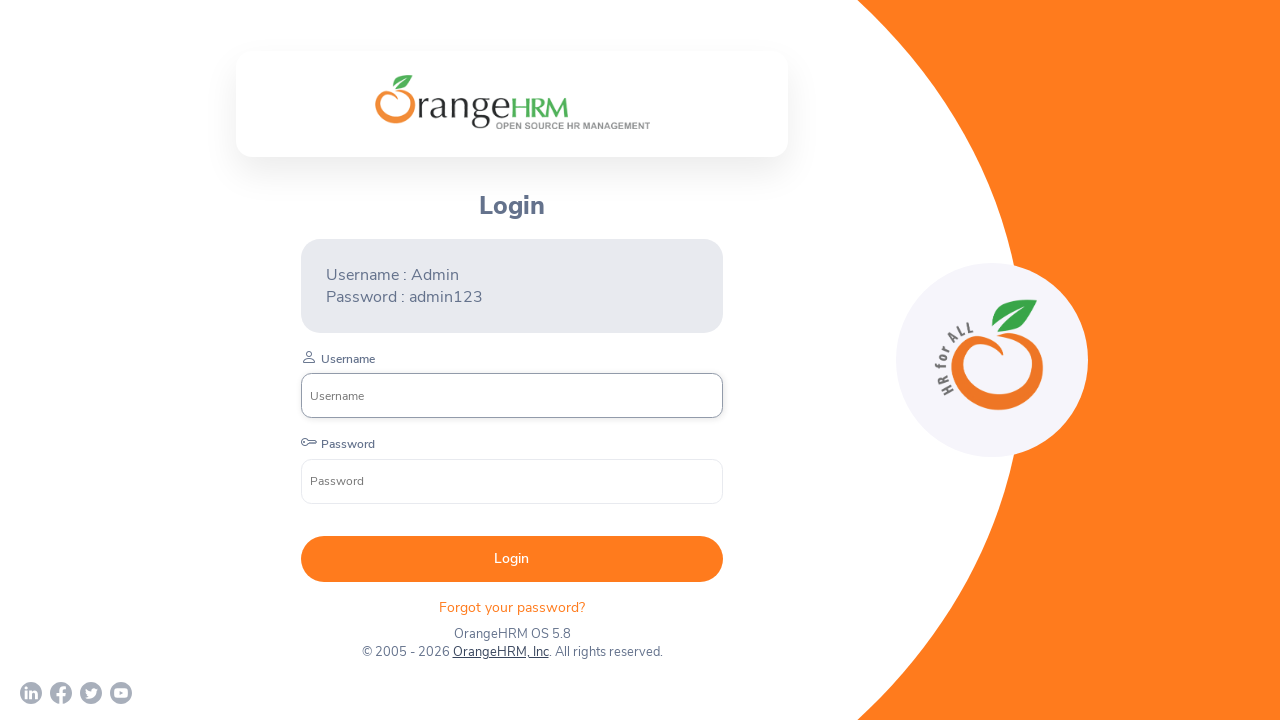

Set viewport size to 1920x1080
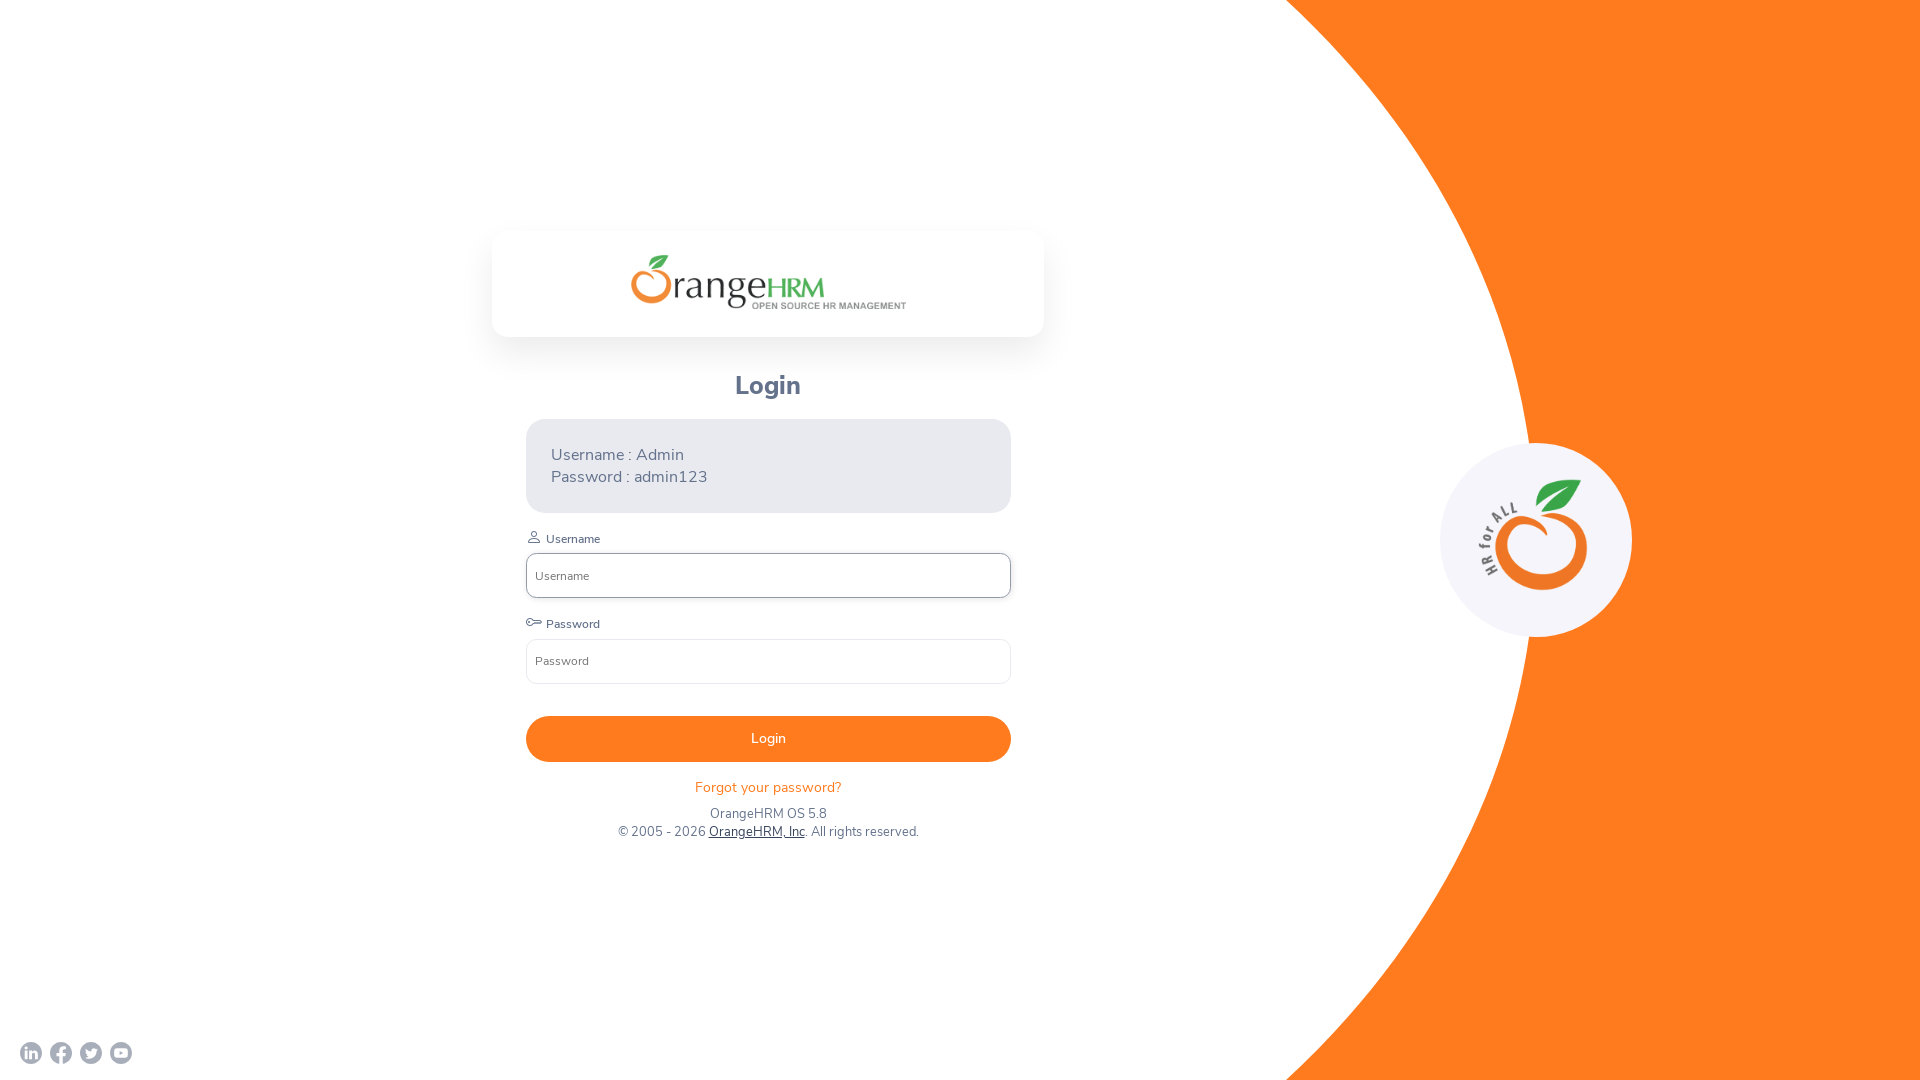

Waited for page to reach domcontentloaded state
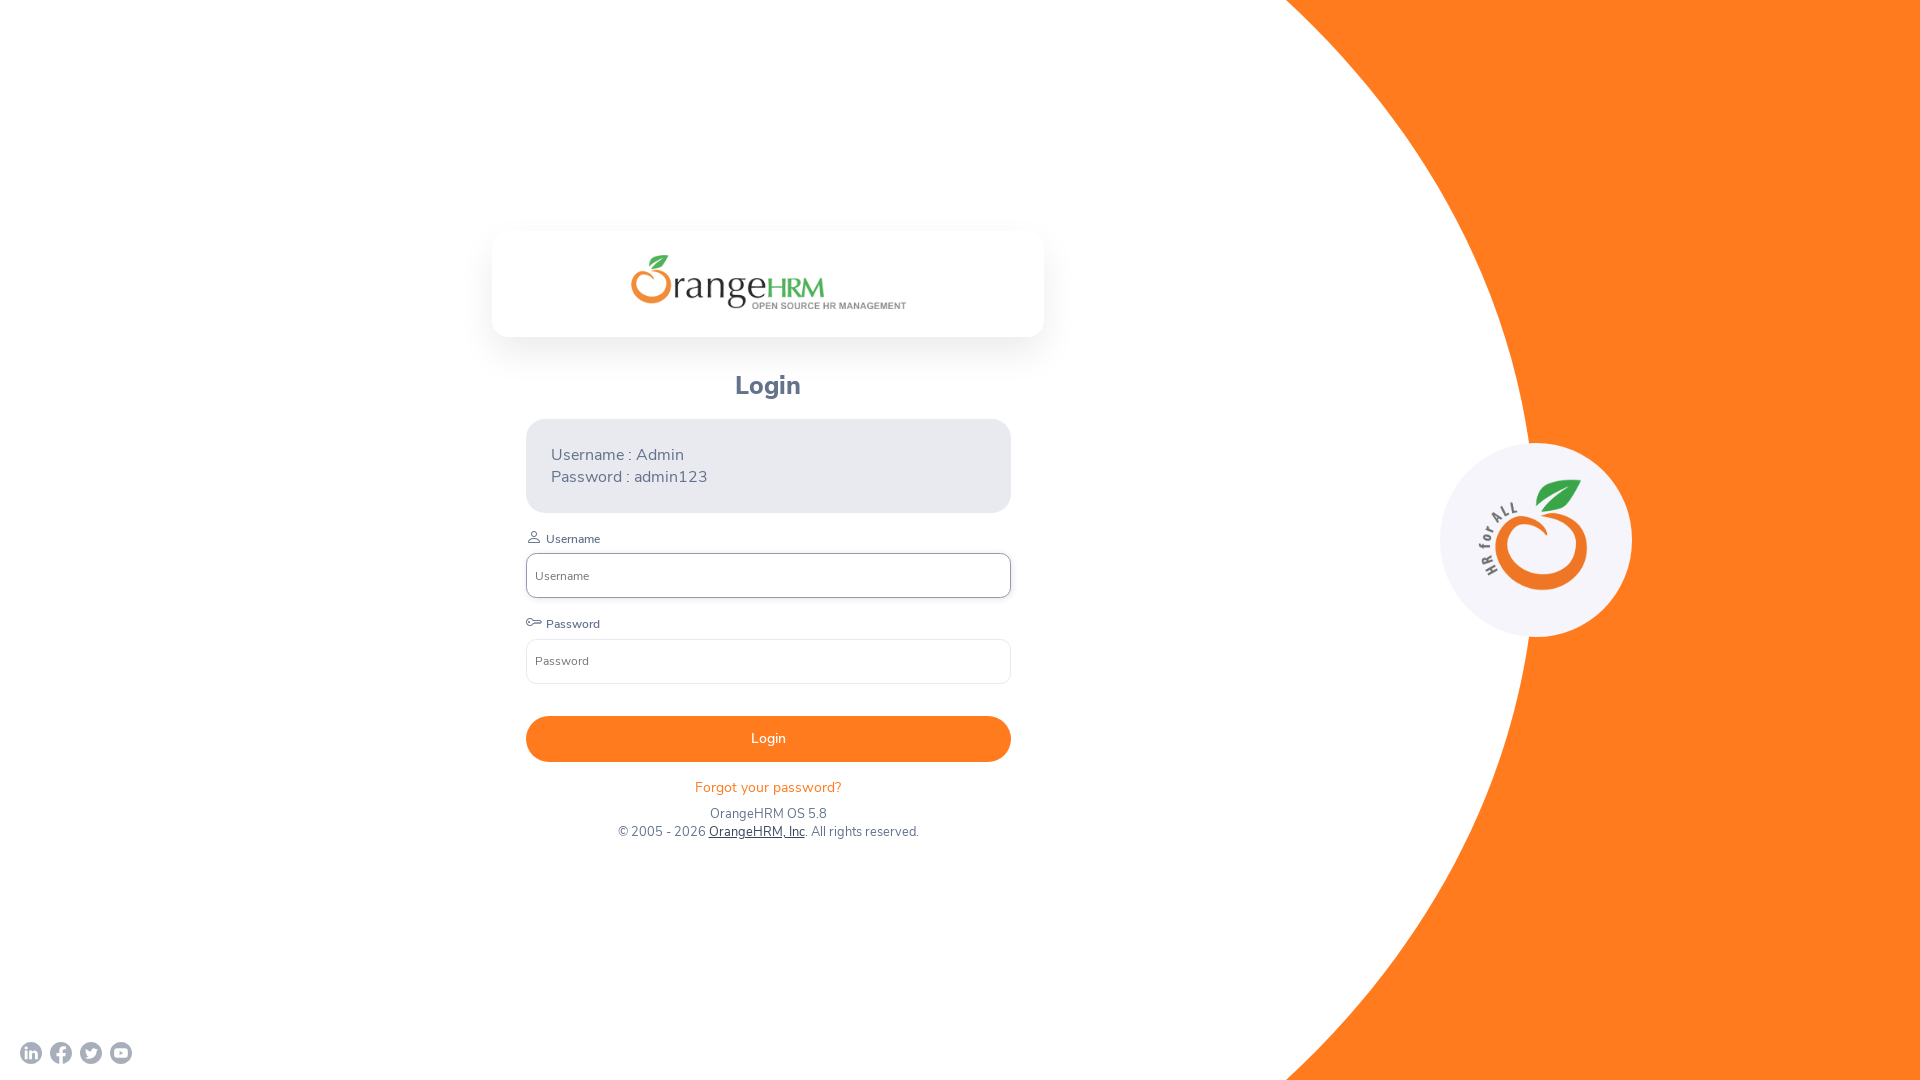

Retrieved page title: OrangeHRM
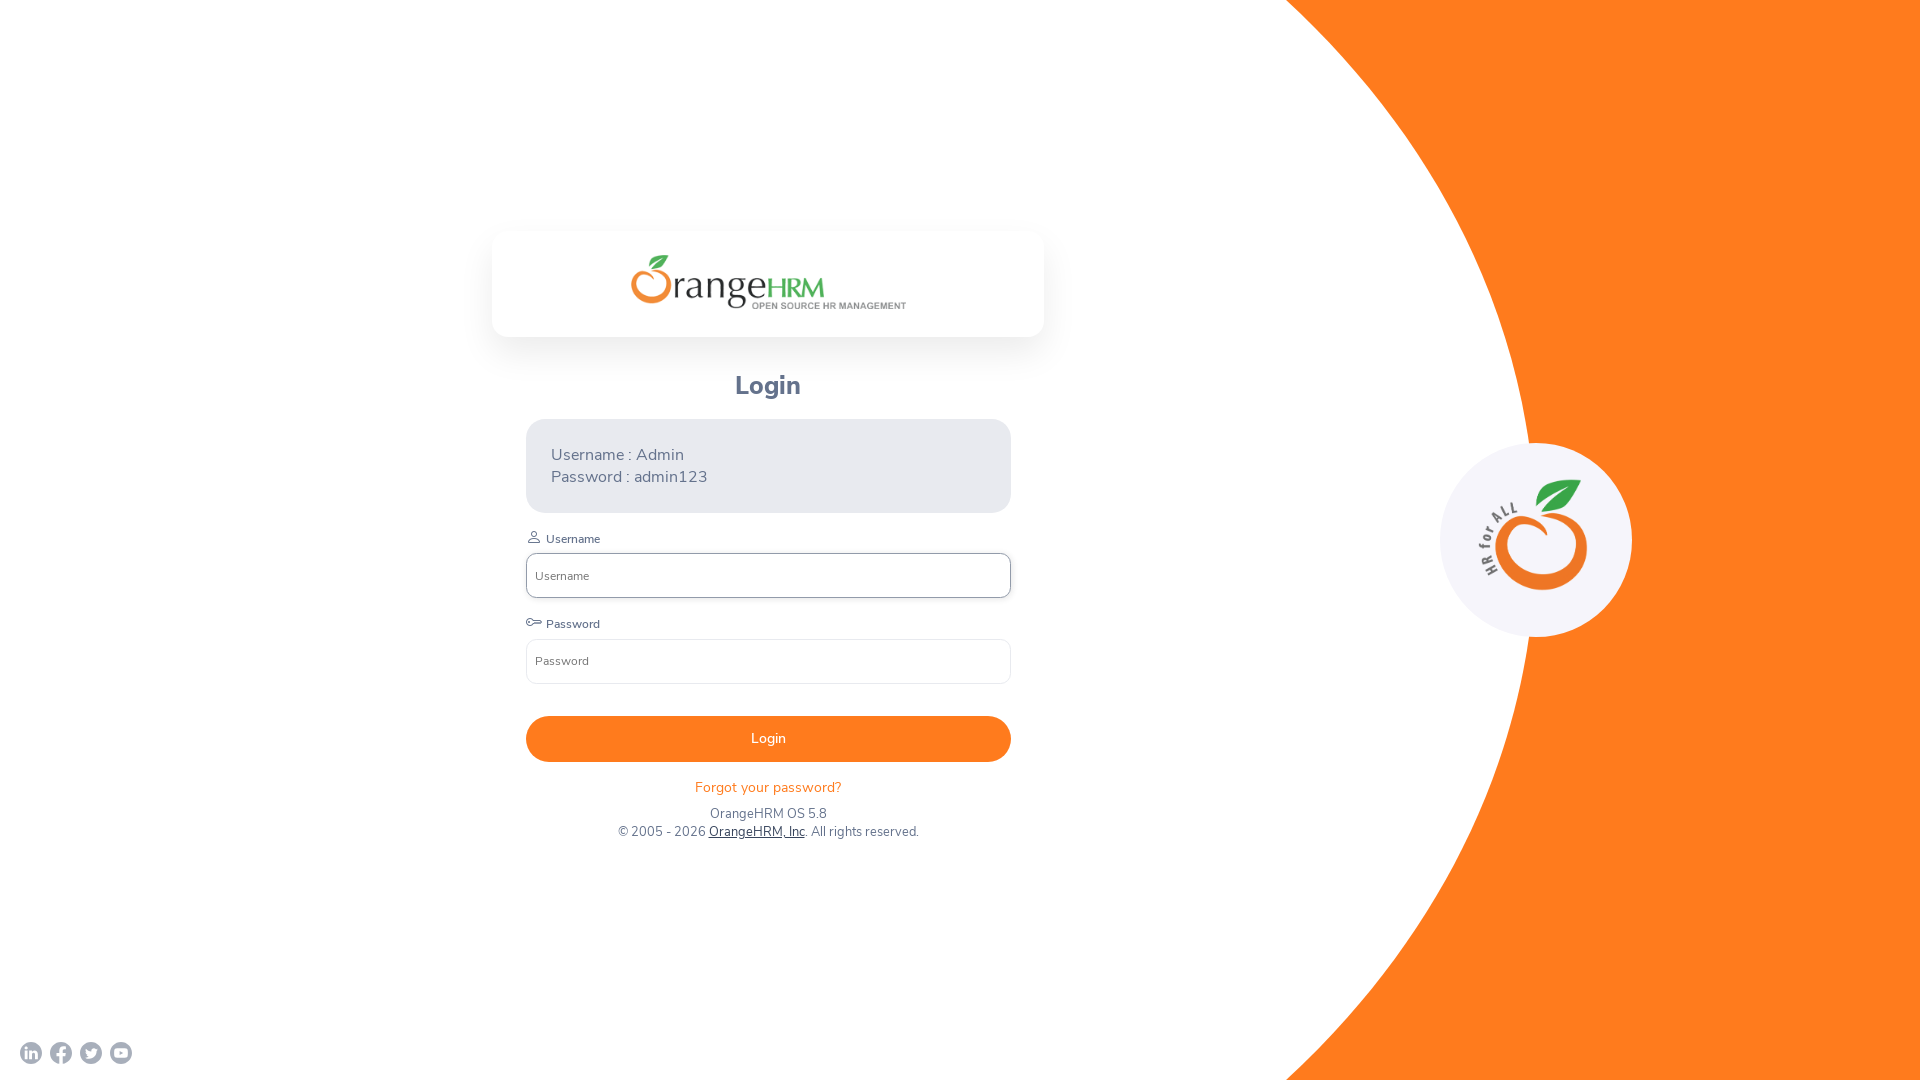

Title verification passed: page title matches 'OrangeHRM'
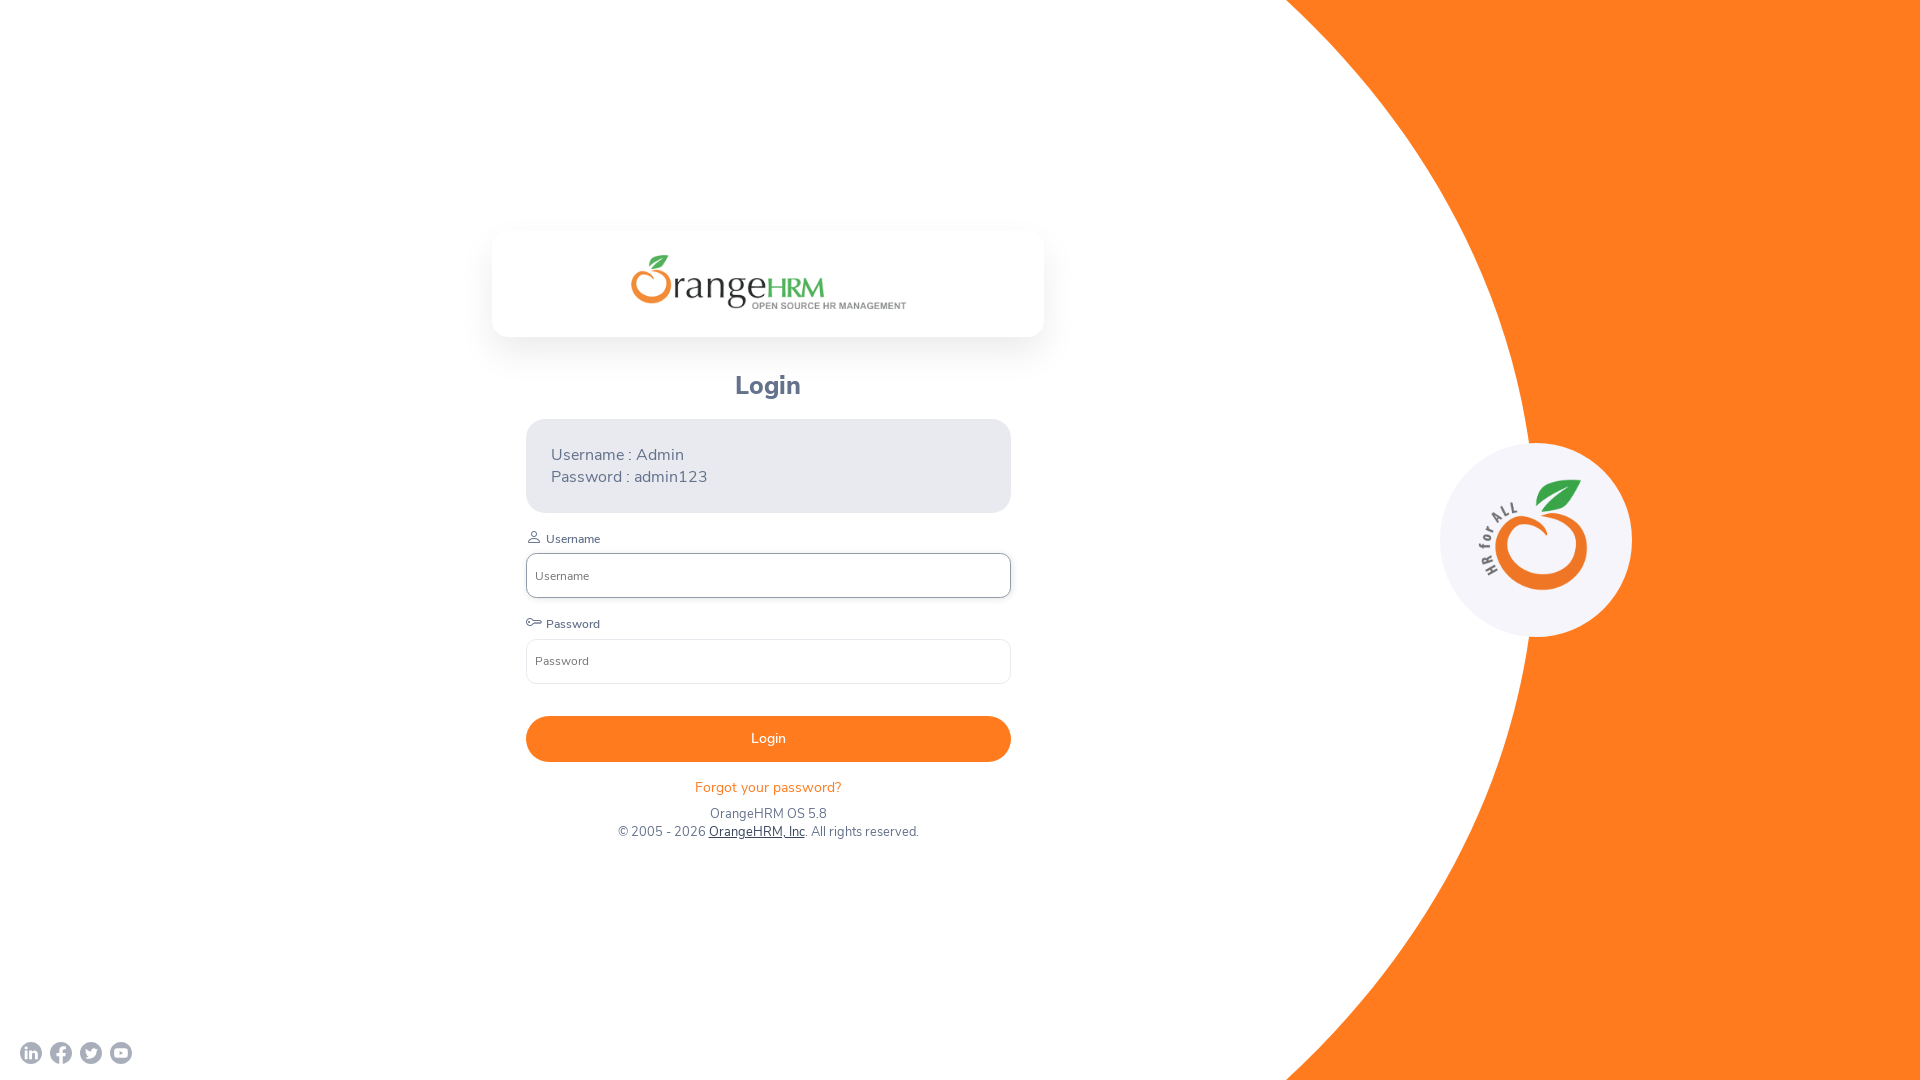

Retrieved current URL: https://opensource-demo.orangehrmlive.com/web/index.php/auth/login
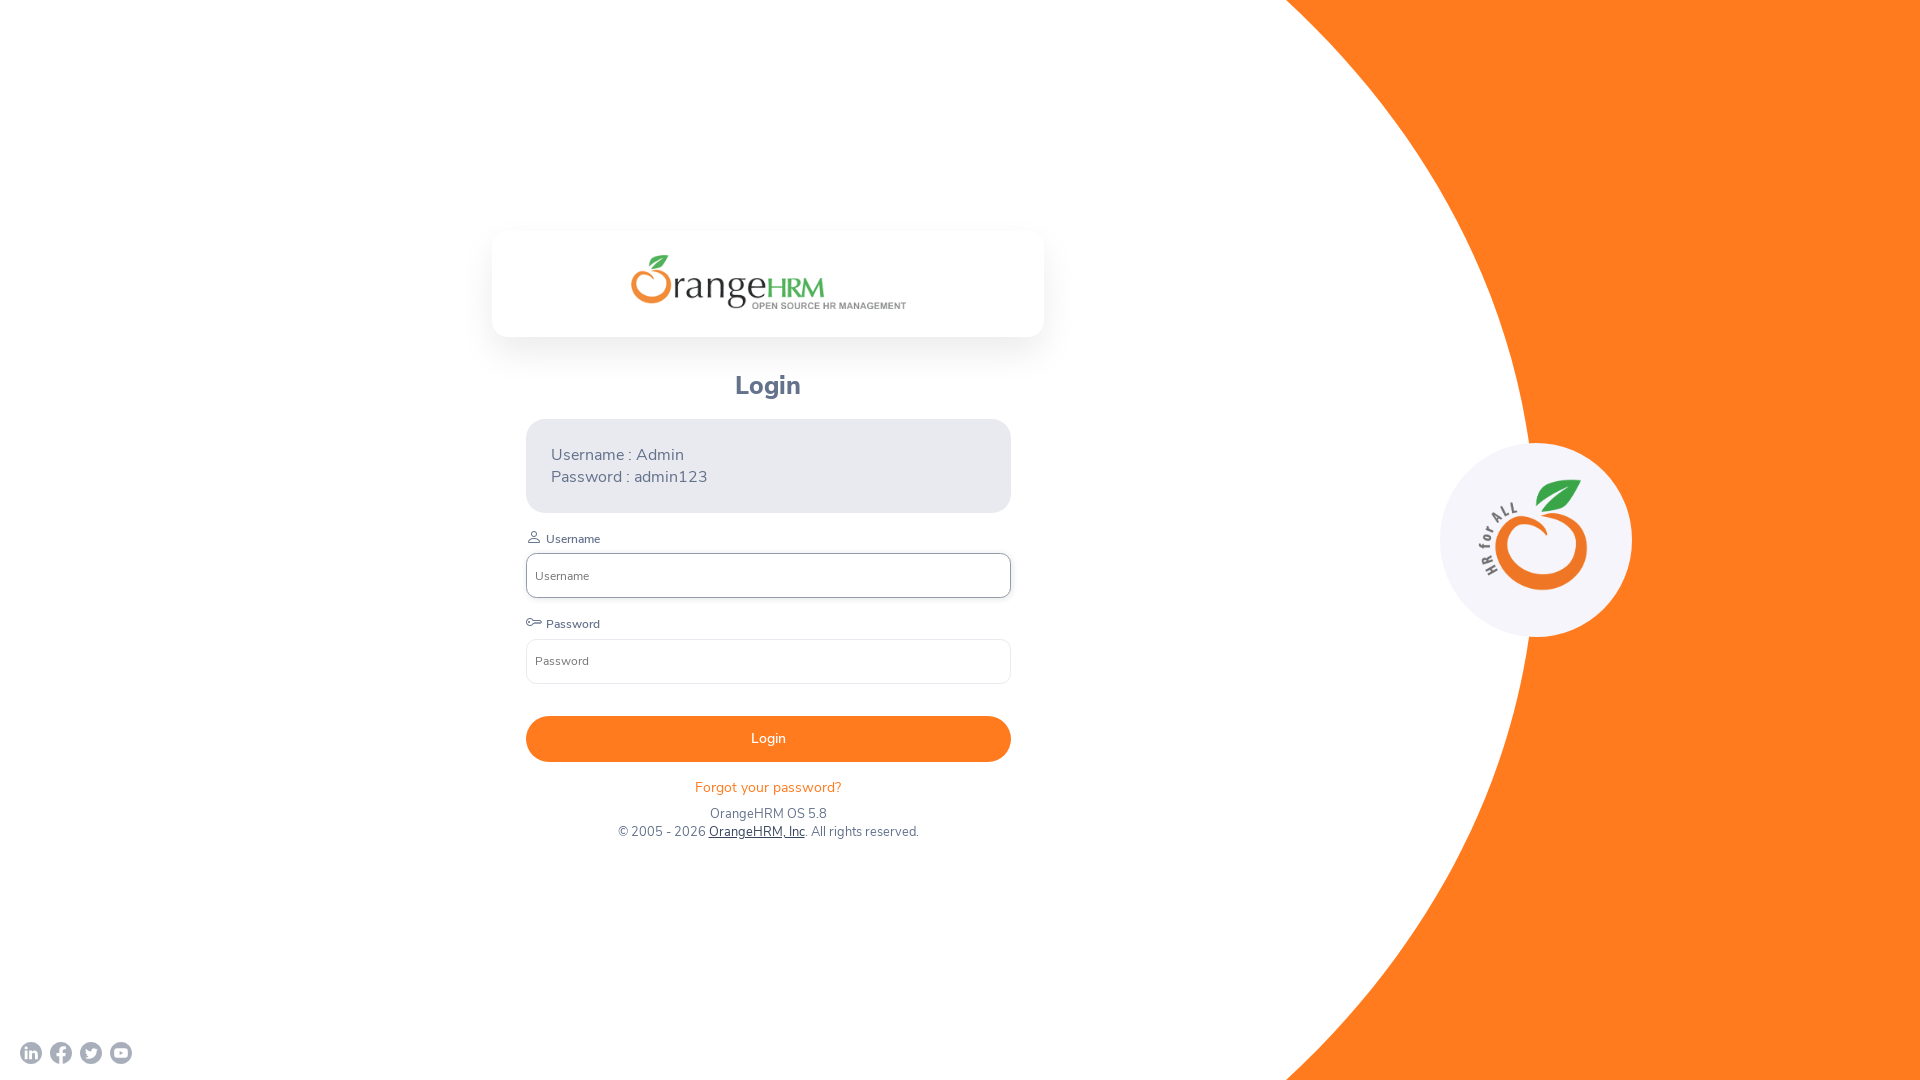

URL verification failed: current URL does not match expected URL
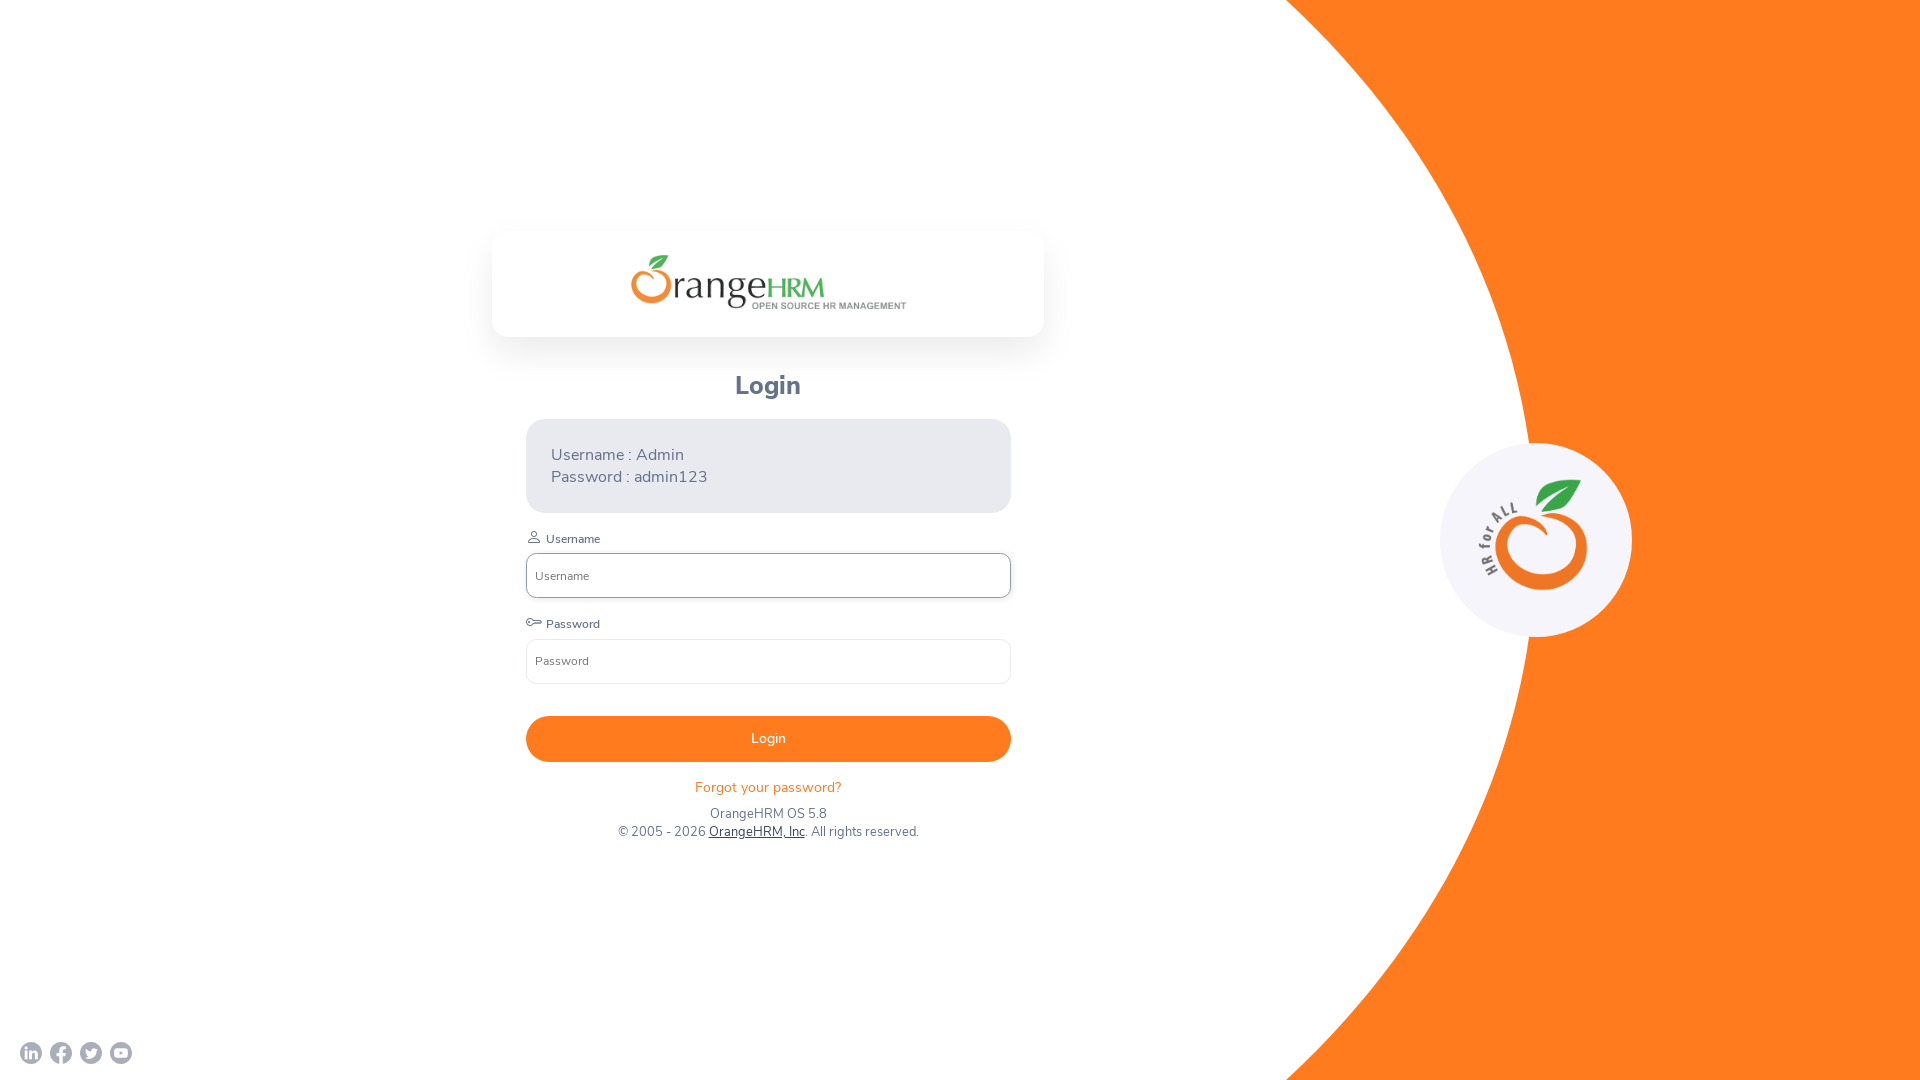

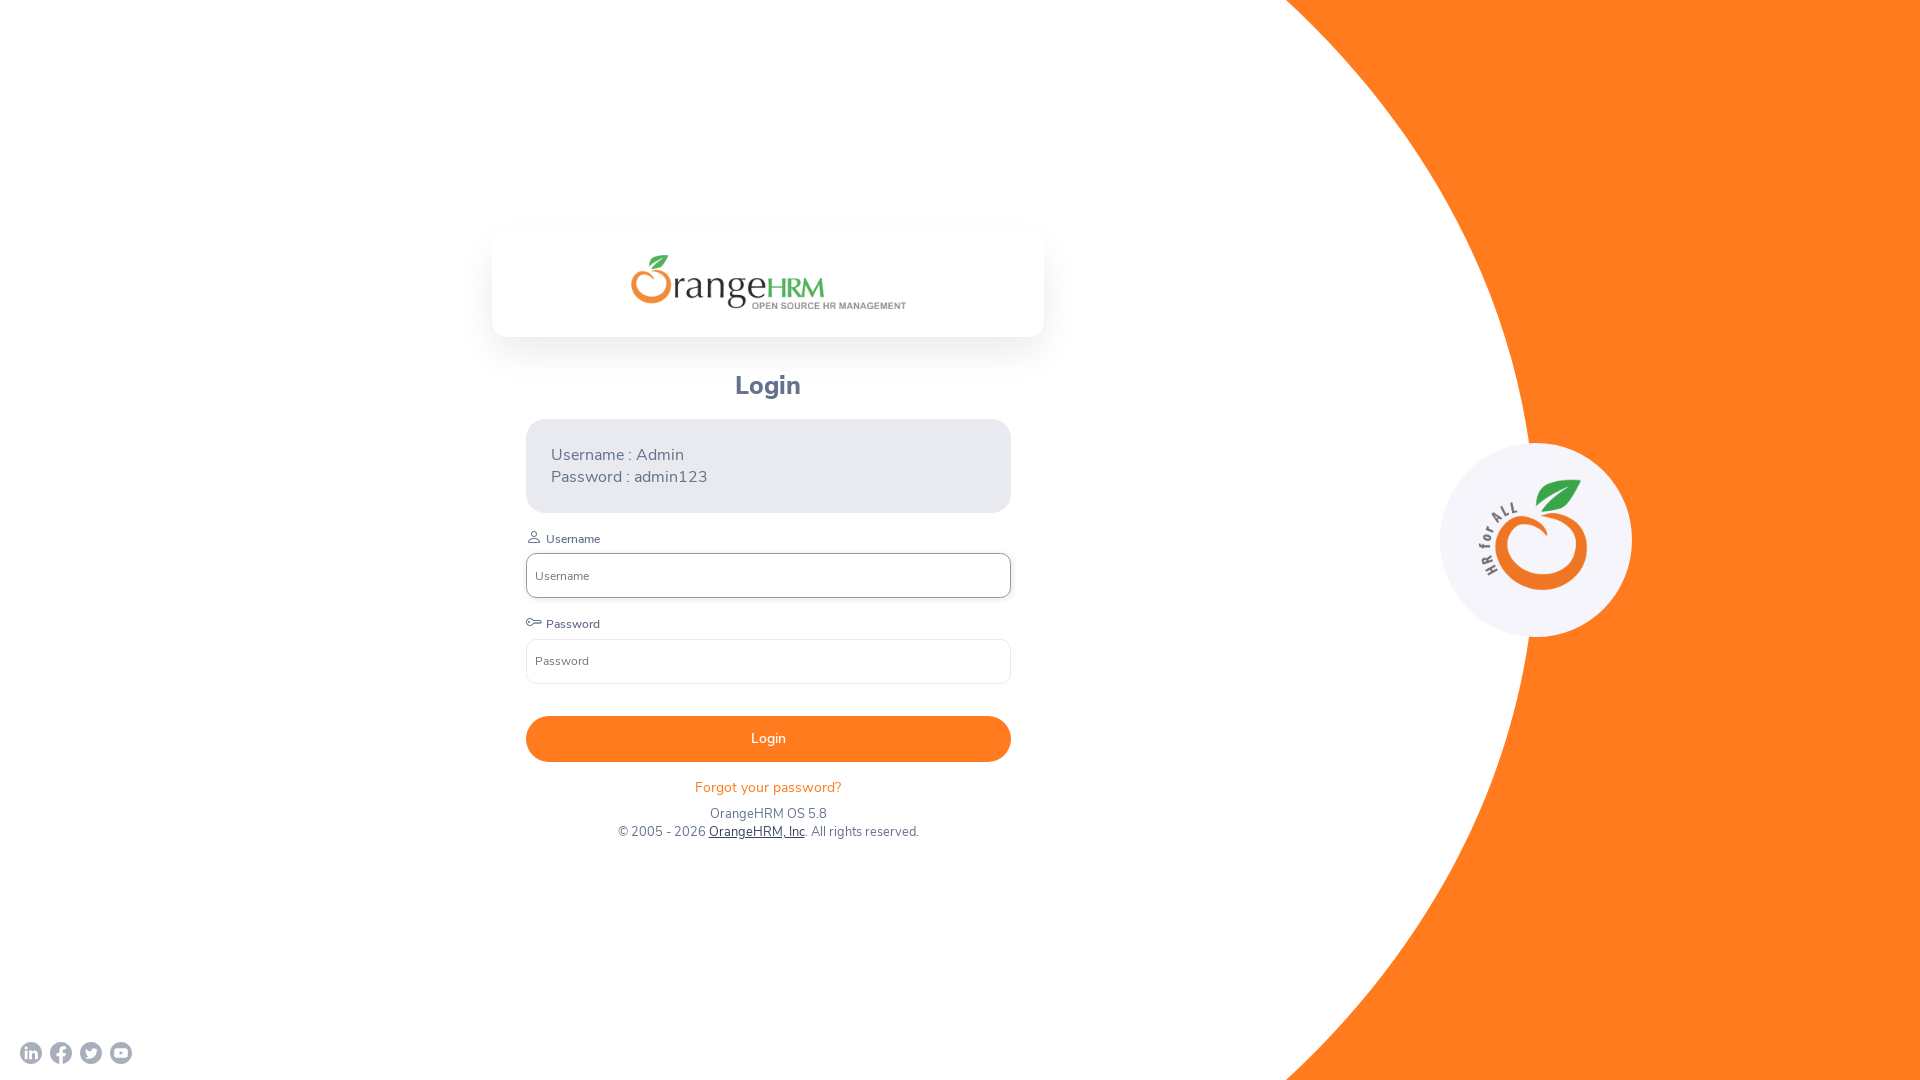